Tests A/B test opt-out functionality by visiting the page, adding an opt-out cookie, refreshing, and verifying the page heading changes to indicate no A/B test is active.

Starting URL: http://the-internet.herokuapp.com/abtest

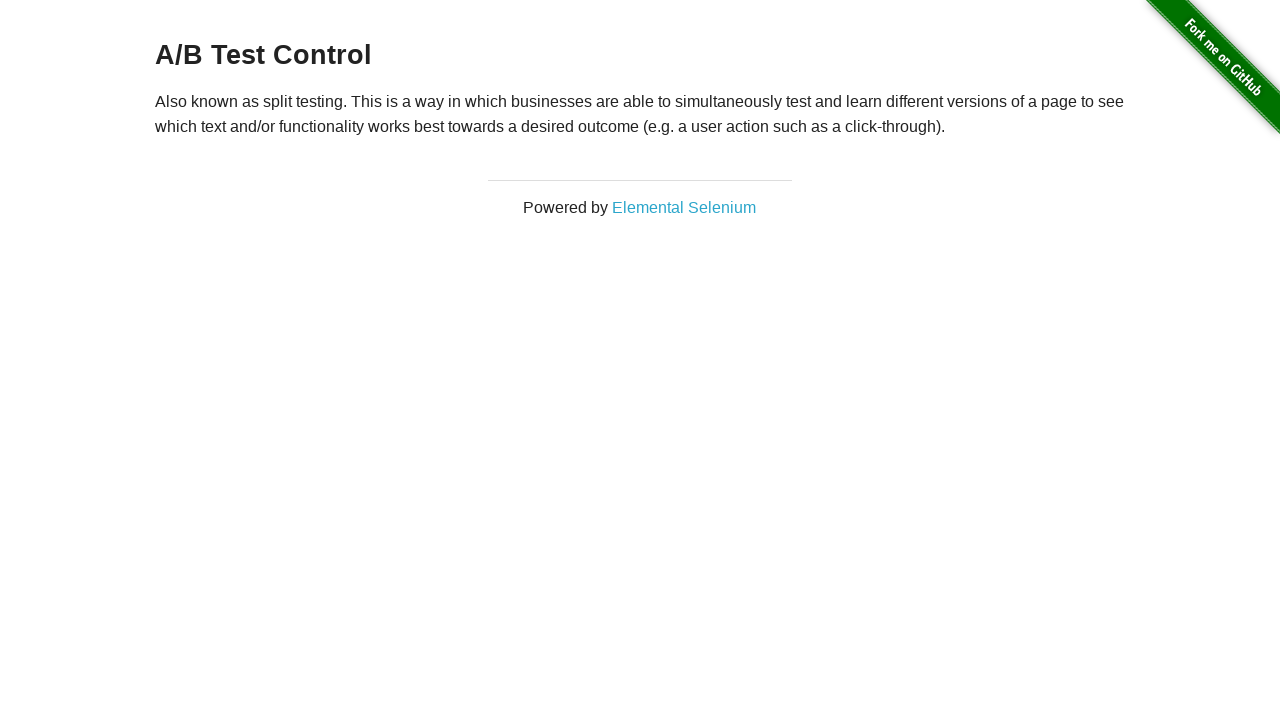

Waited for h3 heading to load on initial page
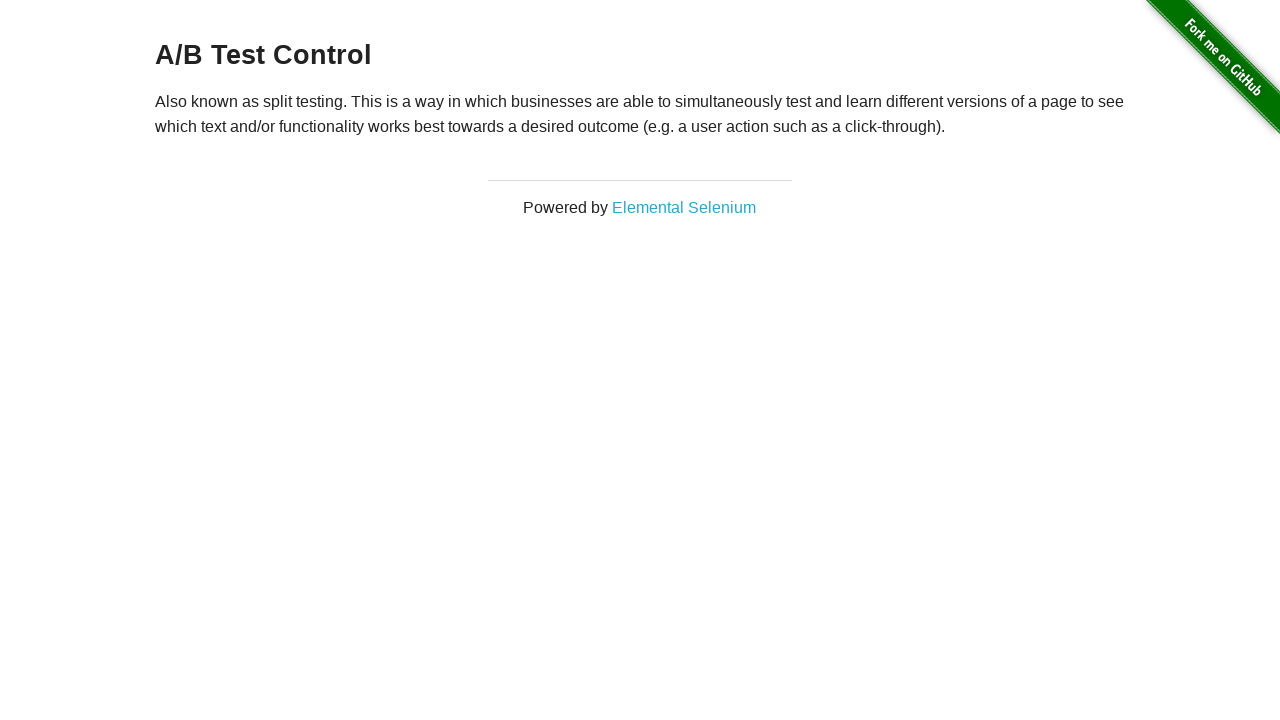

Retrieved initial heading text content
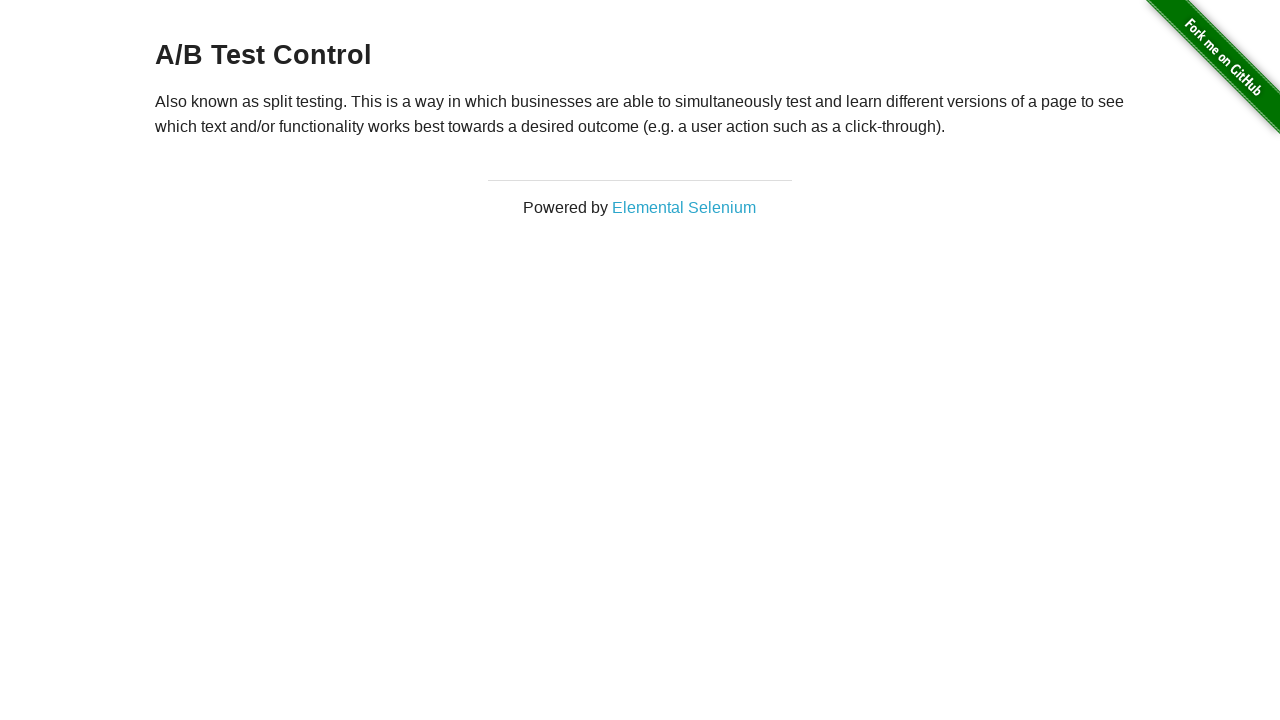

Verified initial heading starts with 'A/B Test'
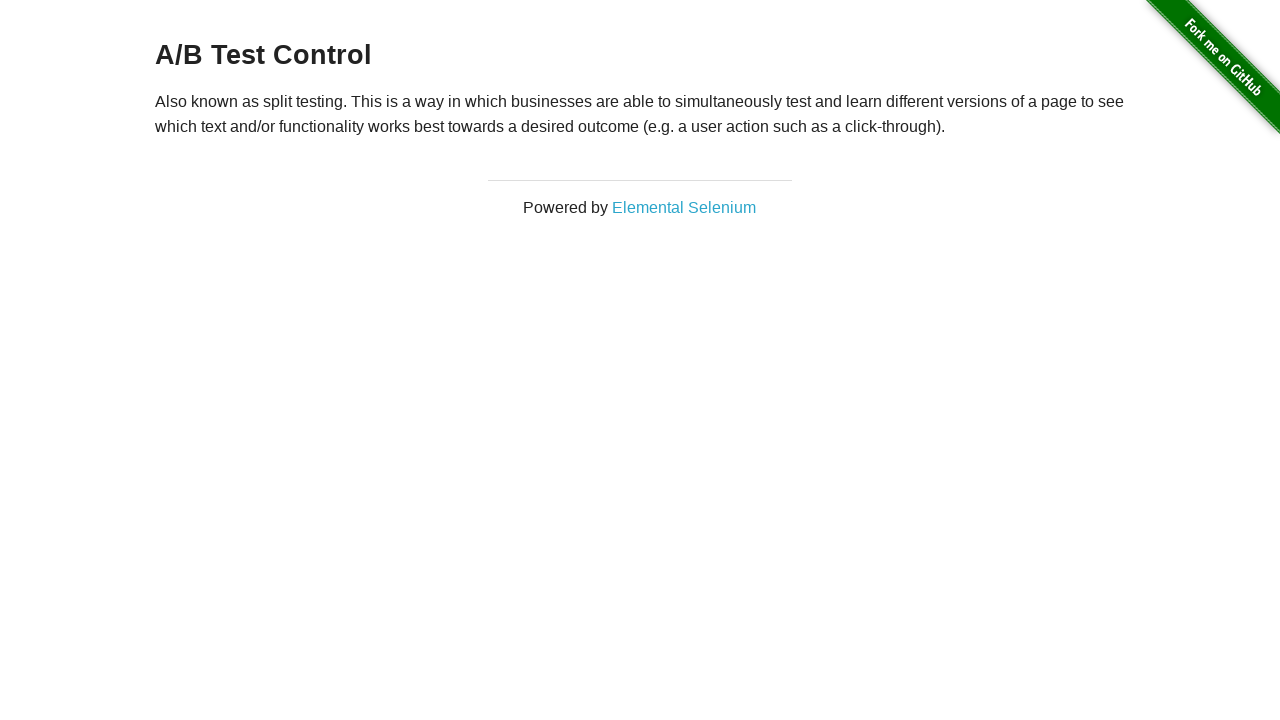

Added optimizelyOptOut cookie with value 'true'
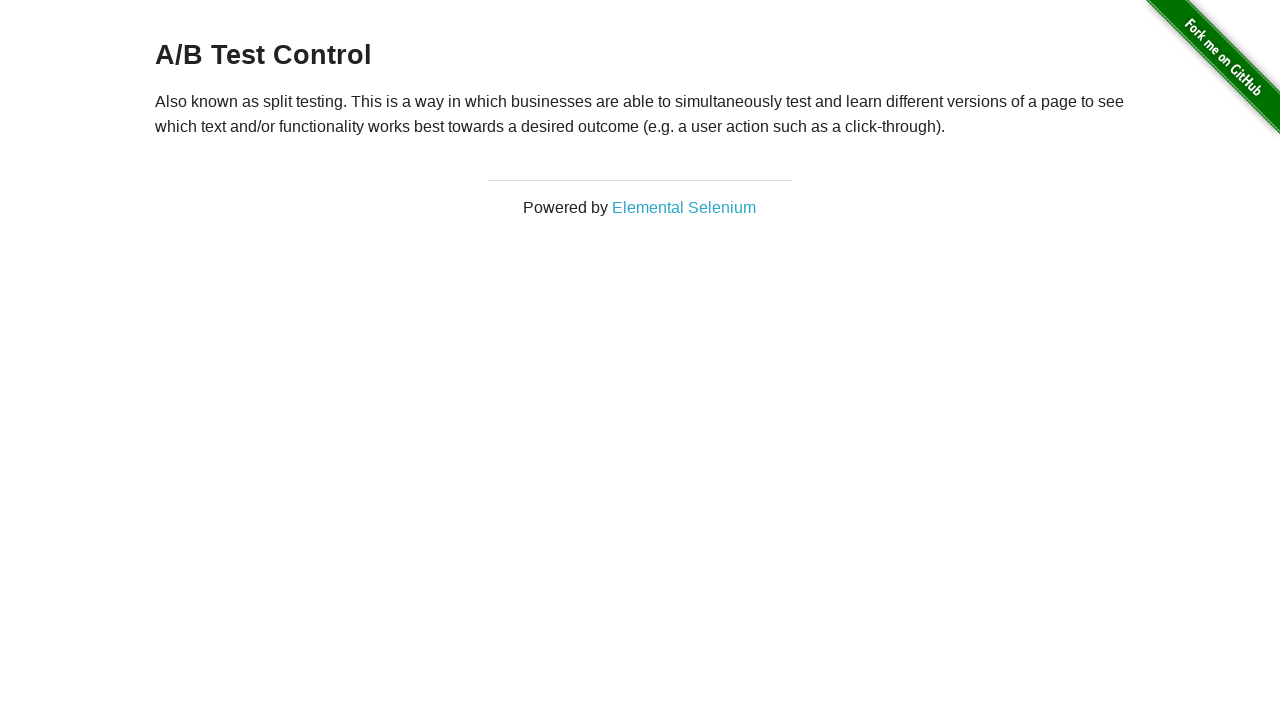

Reloaded page after adding opt-out cookie
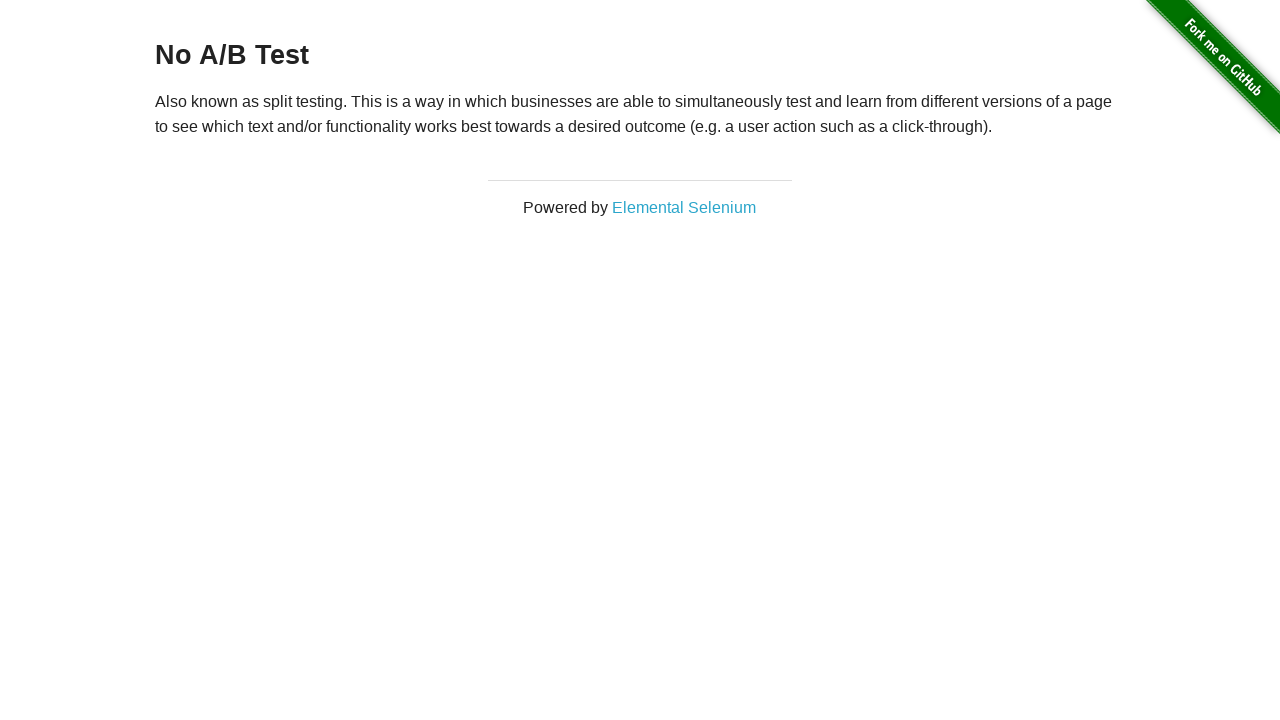

Waited for h3 heading to load after page reload
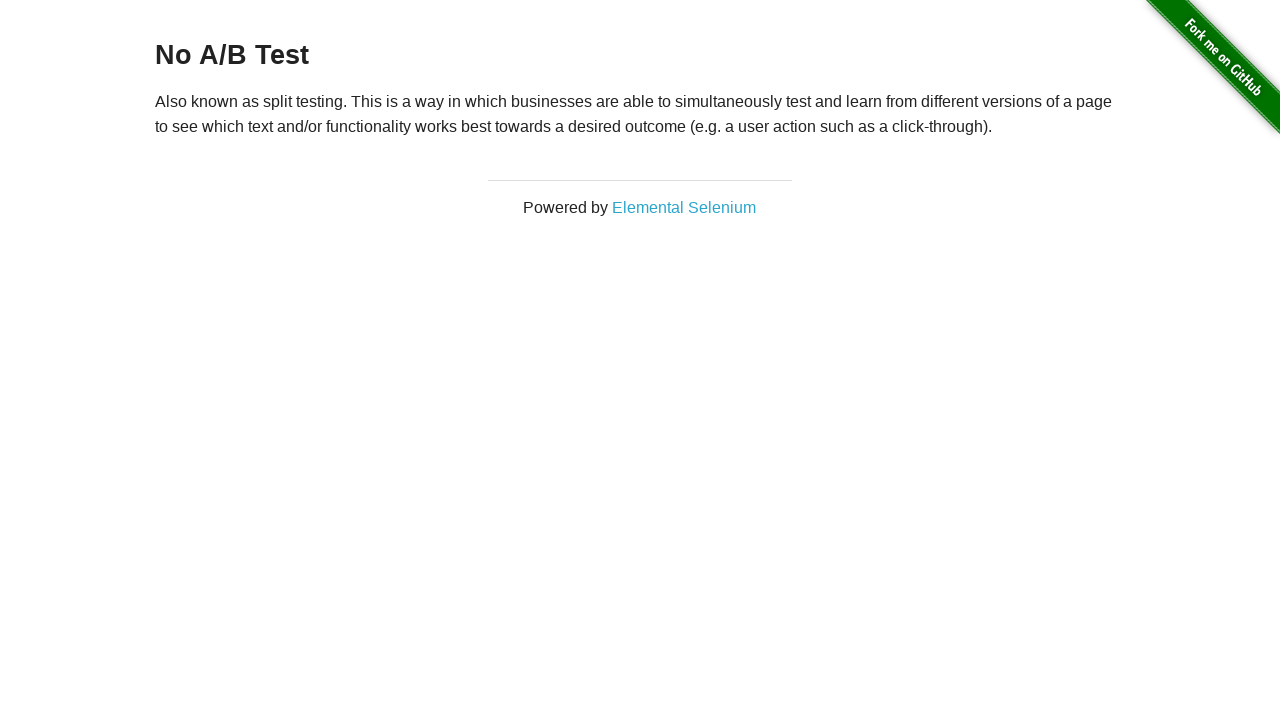

Retrieved new heading text content after opt-out
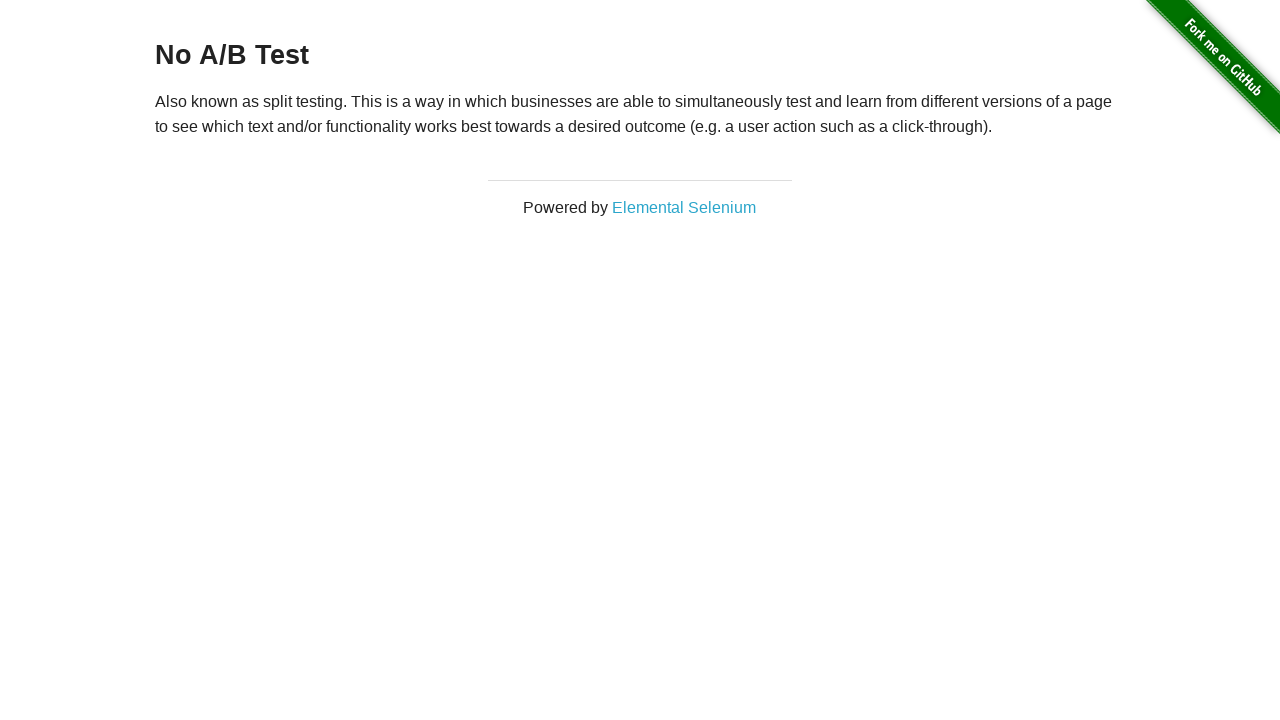

Verified heading now starts with 'No A/B Test' confirming opt-out success
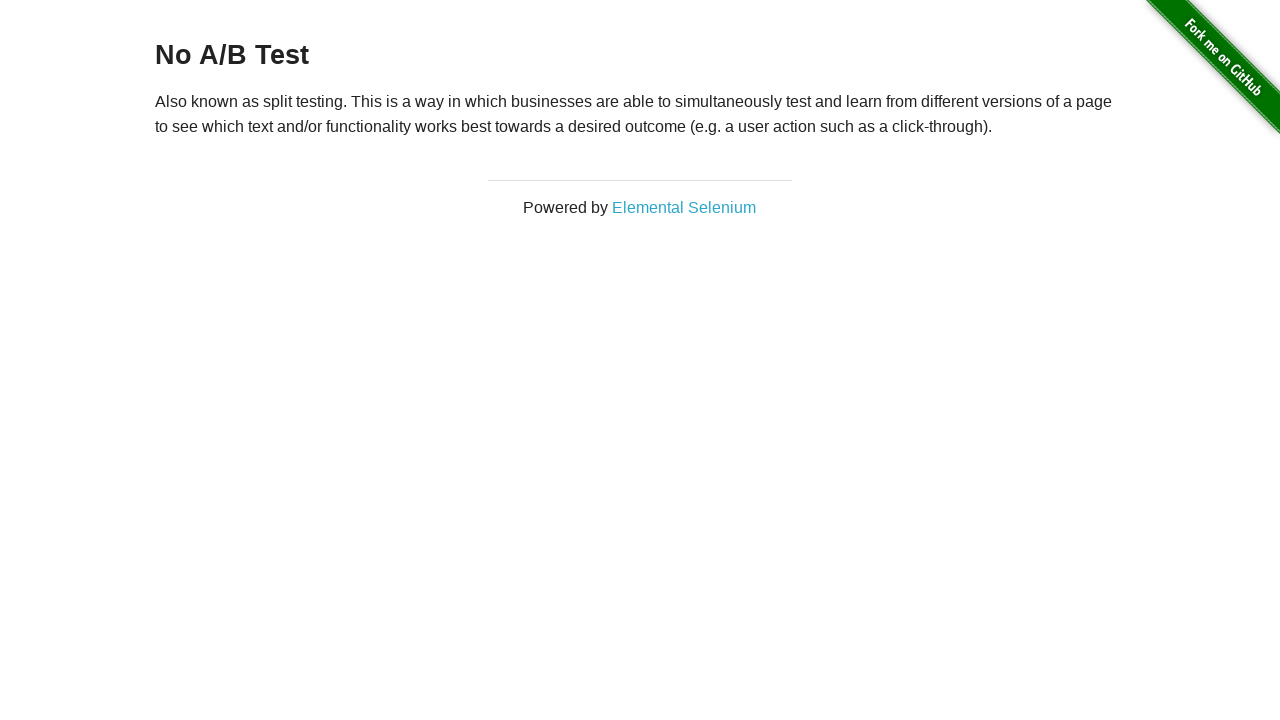

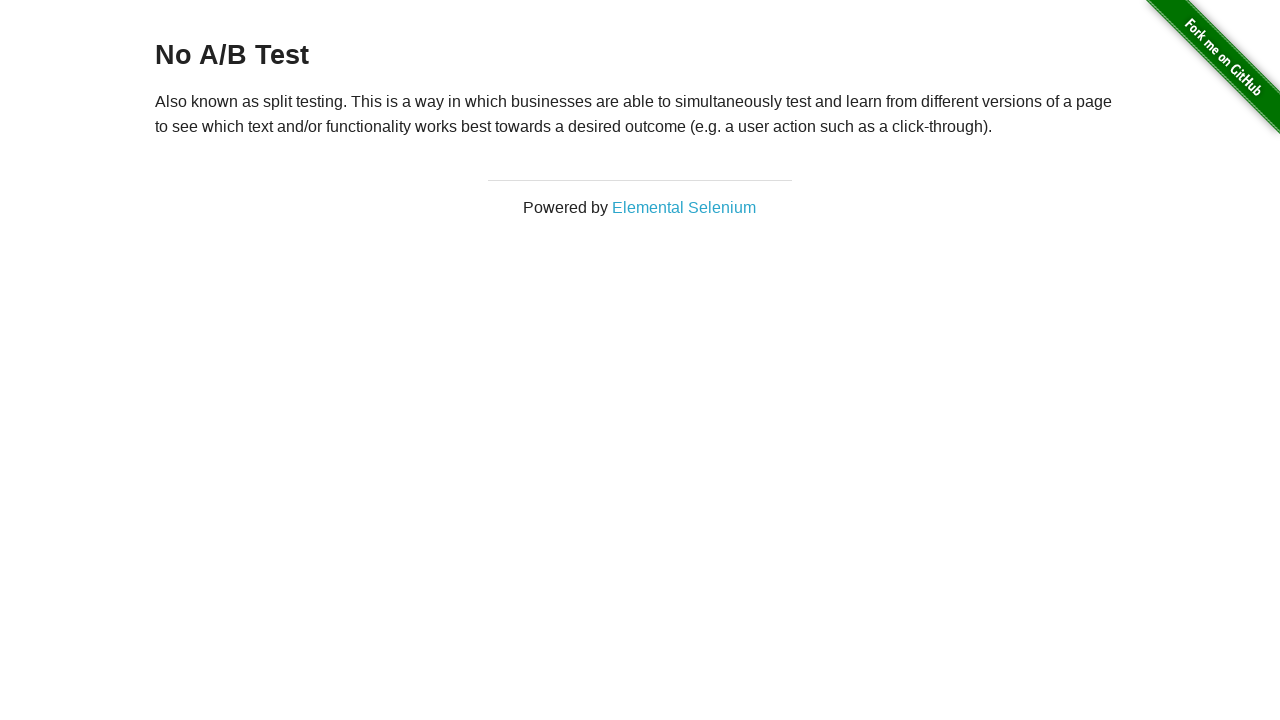